Tests hover effect on an image to verify that content text appears on hover

Starting URL: https://www.lambdatest.com/selenium-playground/

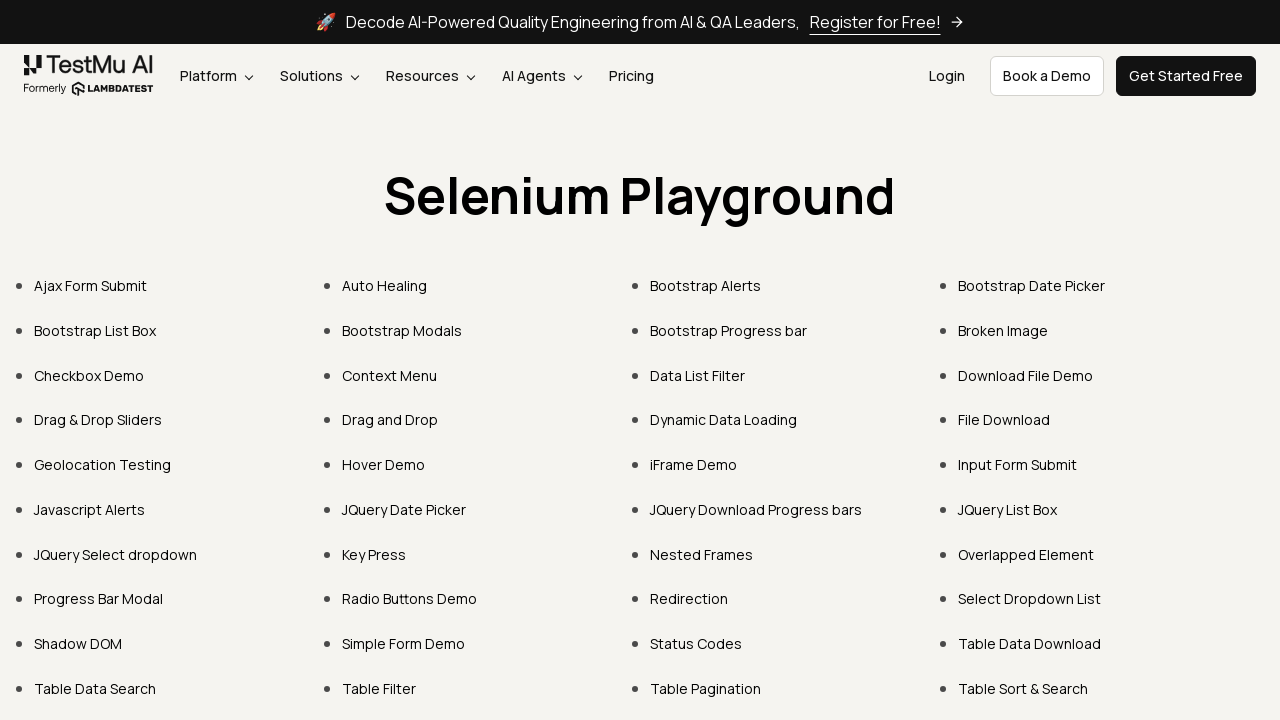

Clicked on Hover Demo link at (384, 464) on xpath=//a[normalize-space()="Hover Demo"]
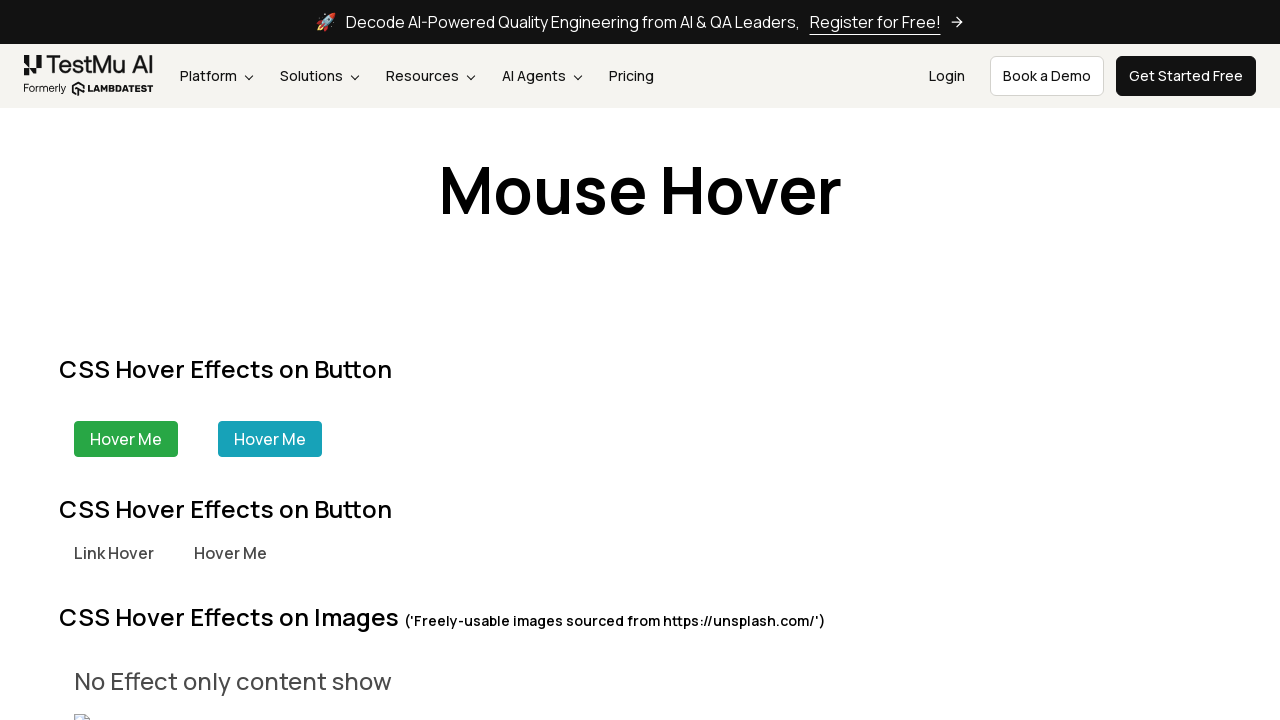

Hovered over image to trigger hover effect at (224, 620) on xpath=//div[@class="s__column m-15"]//img[@alt="Image"]
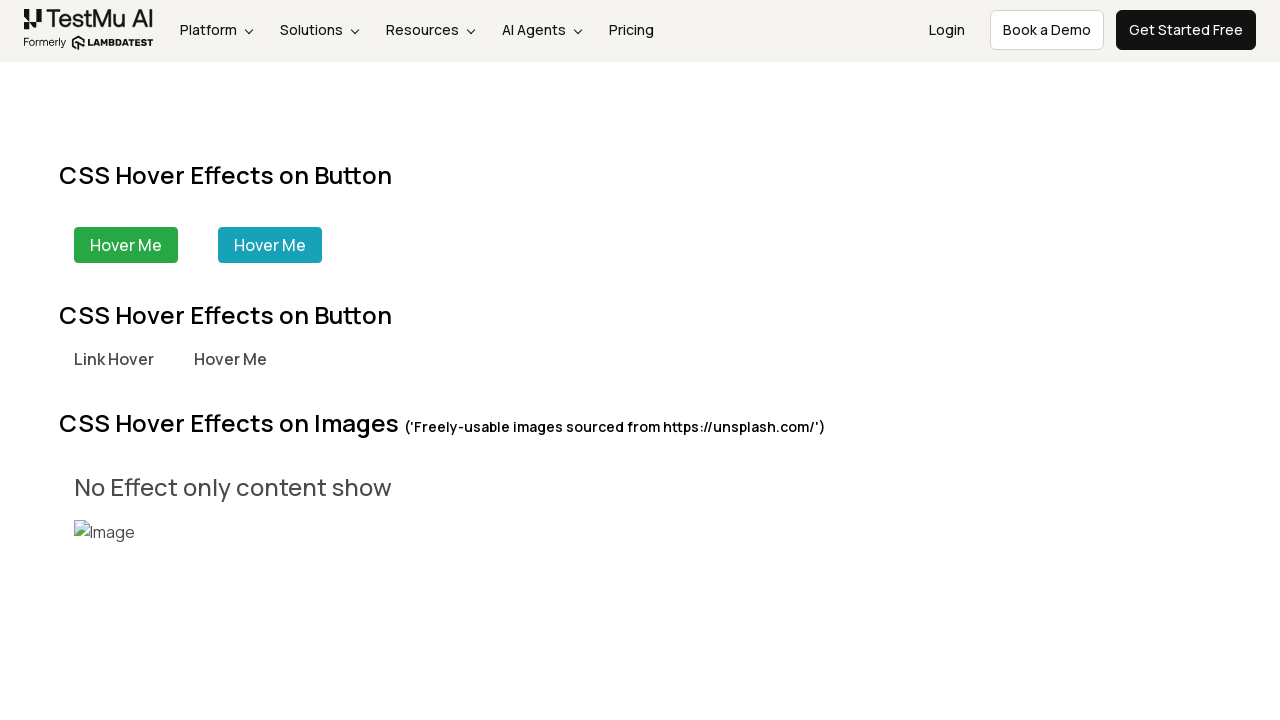

Verified that effect content text appeared on hover
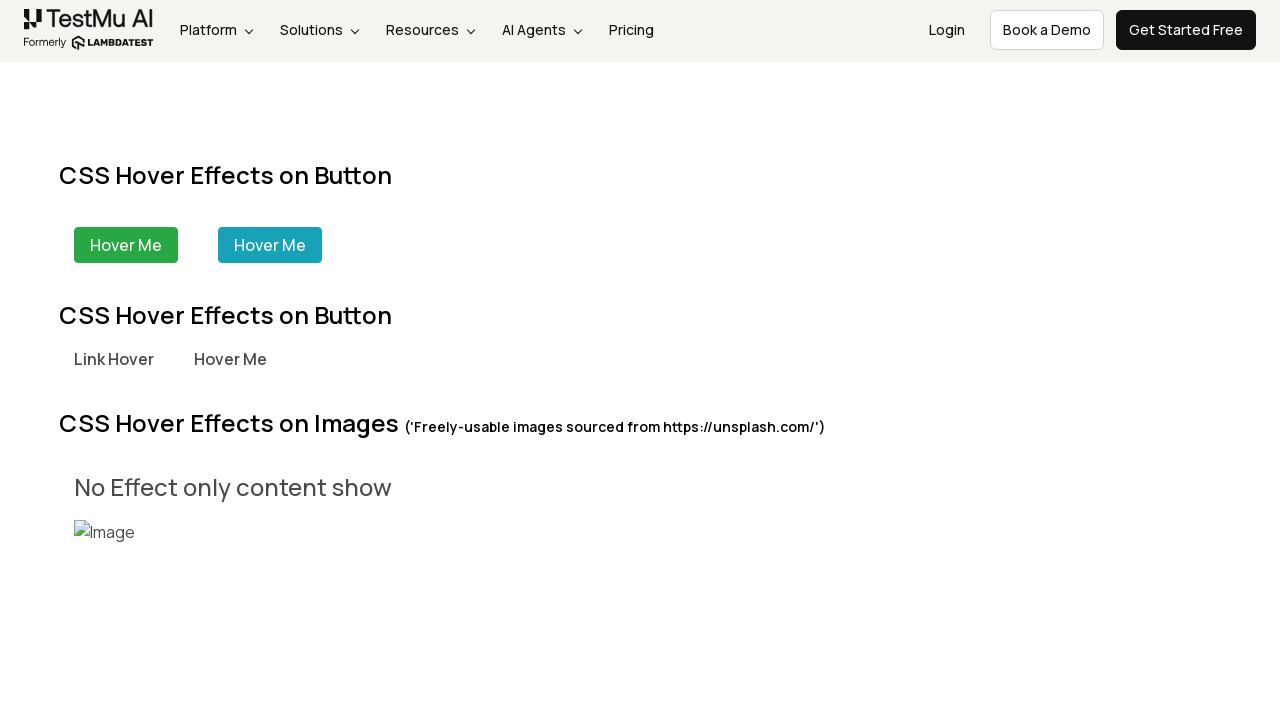

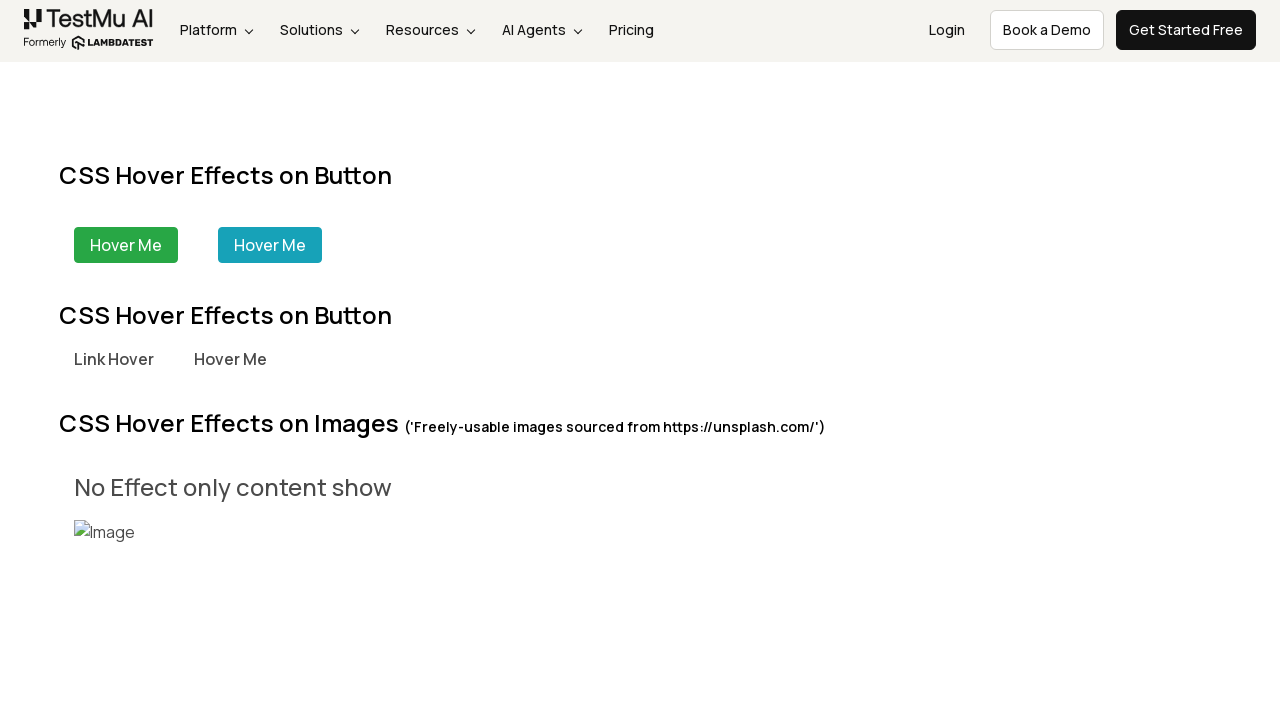